Tests navigation to Contact Us page by hovering over Company menu and clicking on Contact Us submenu

Starting URL: http://rovsing.dk/

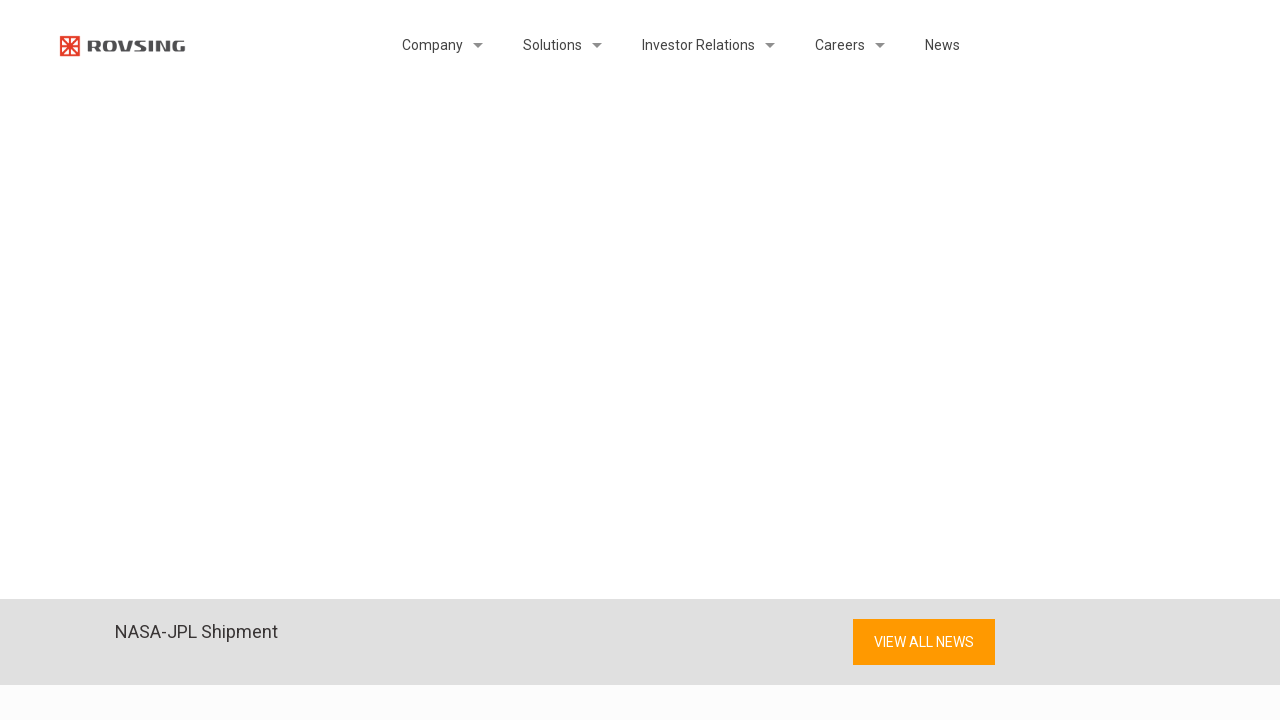

Hovered over Company menu at (432, 45) on li#menu-item-3361
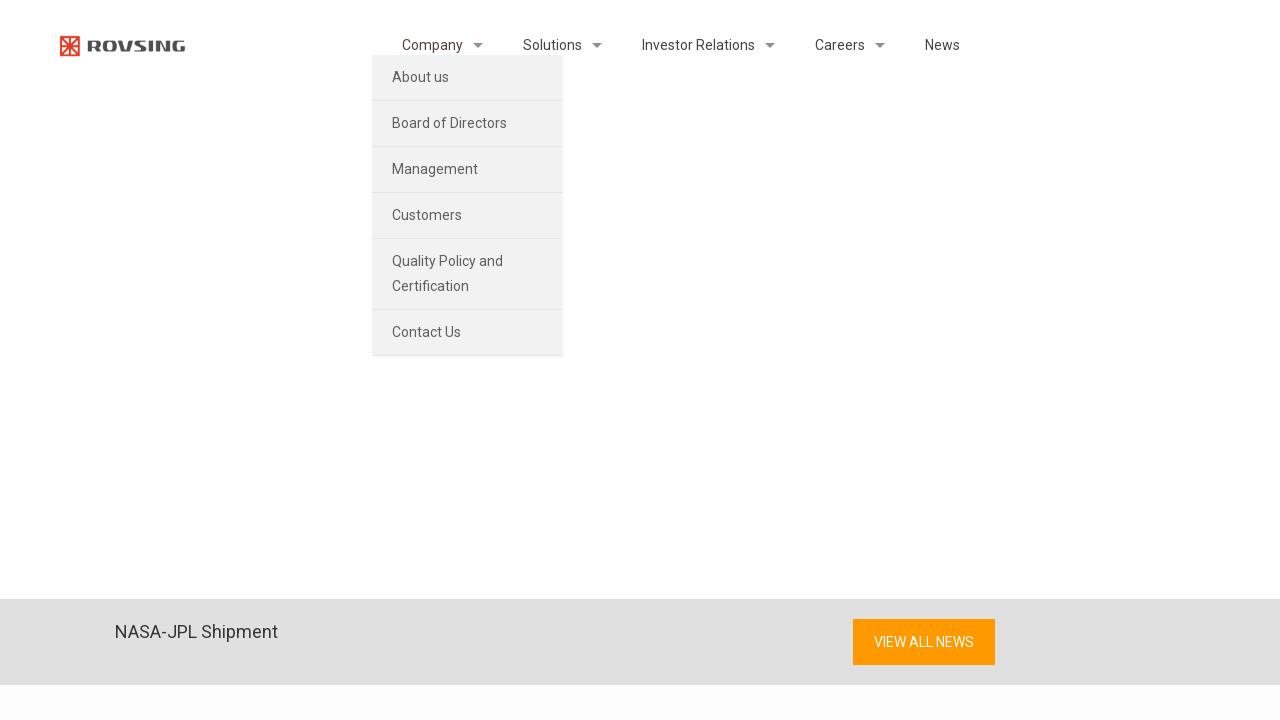

Clicked Contact Us submenu at (467, 333) on li#menu-item-3132
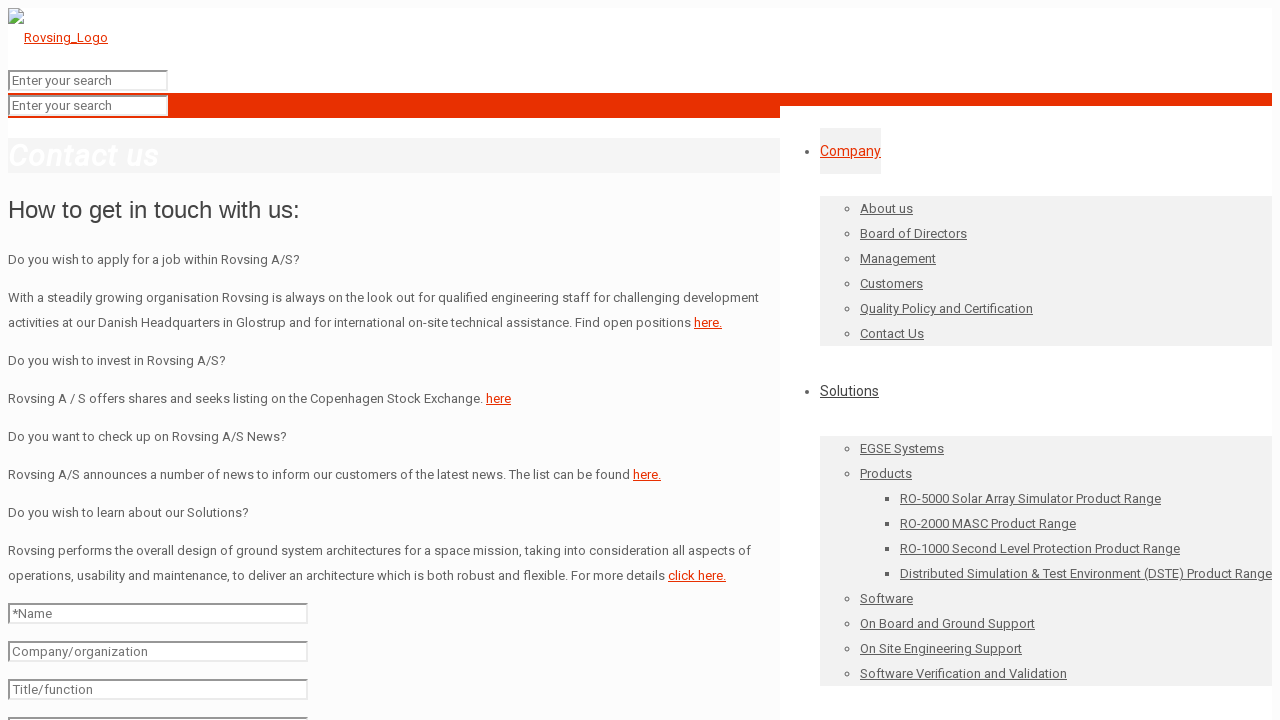

Navigation to Contact Us page completed
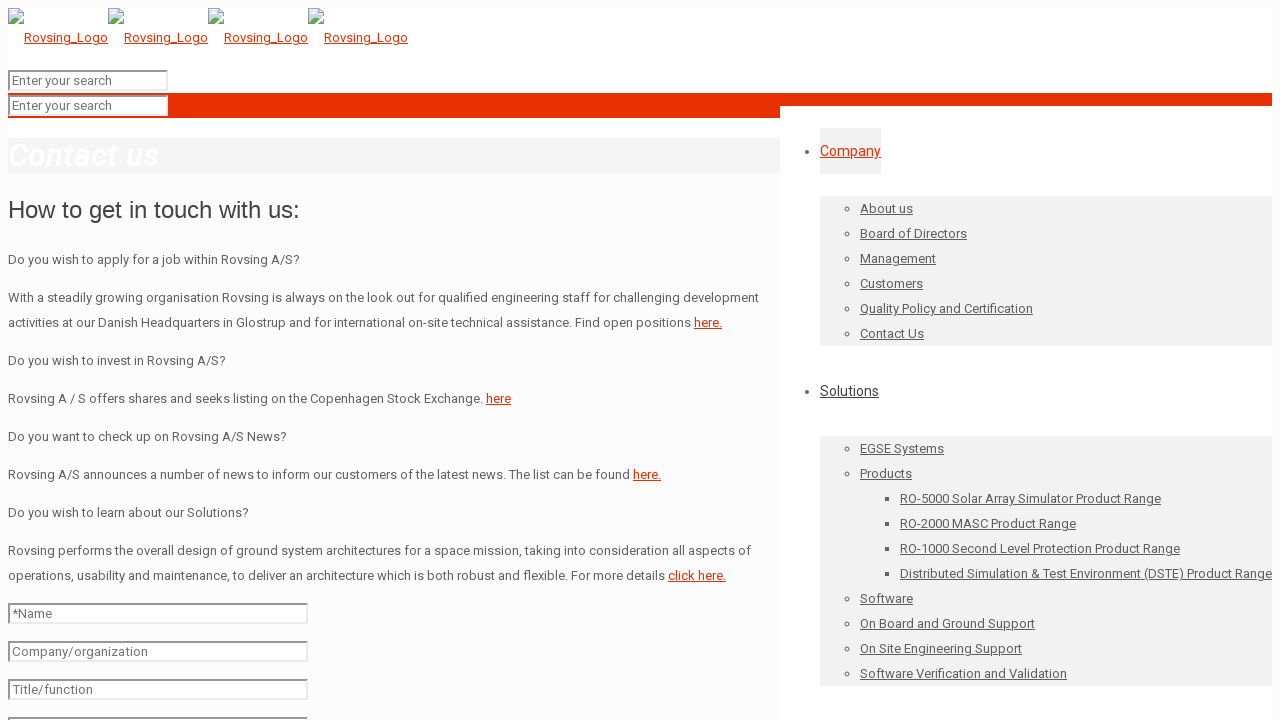

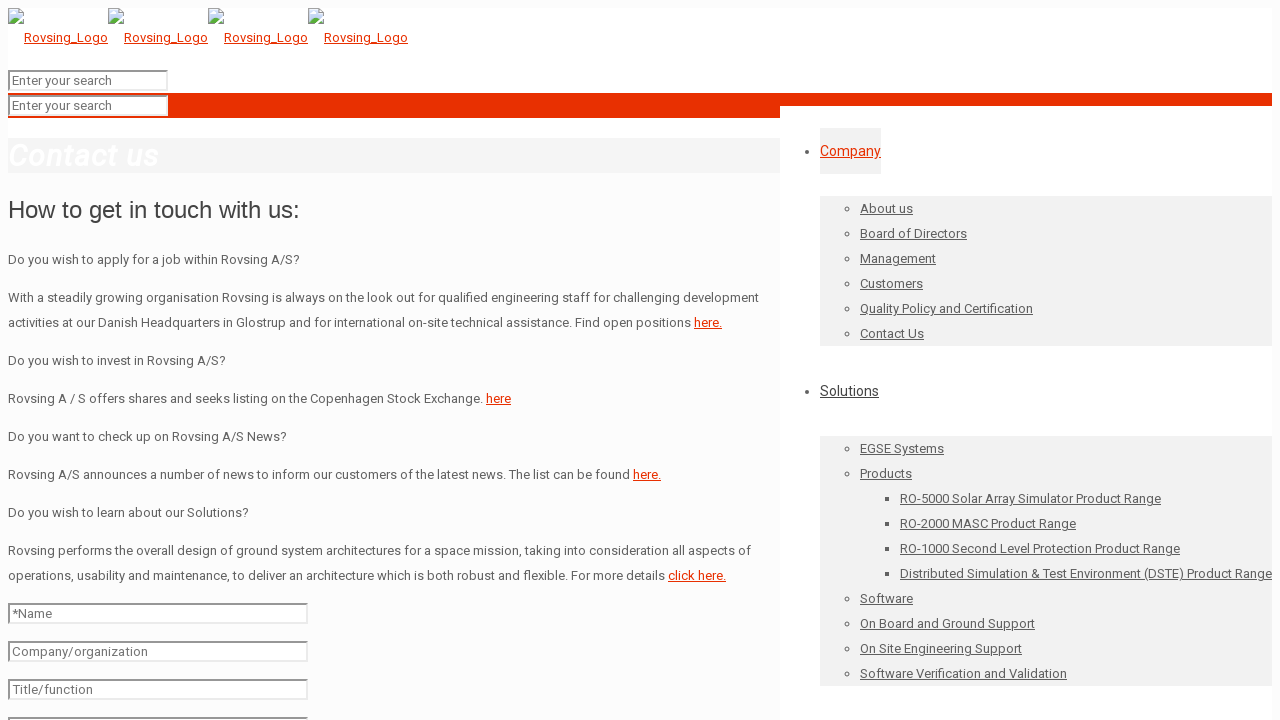